Tests interaction with an HTML table on a practice page by locating the table element, verifying its structure (rows and columns), and accessing cell data from specific rows.

Starting URL: http://qaclickacademy.com/practice.php

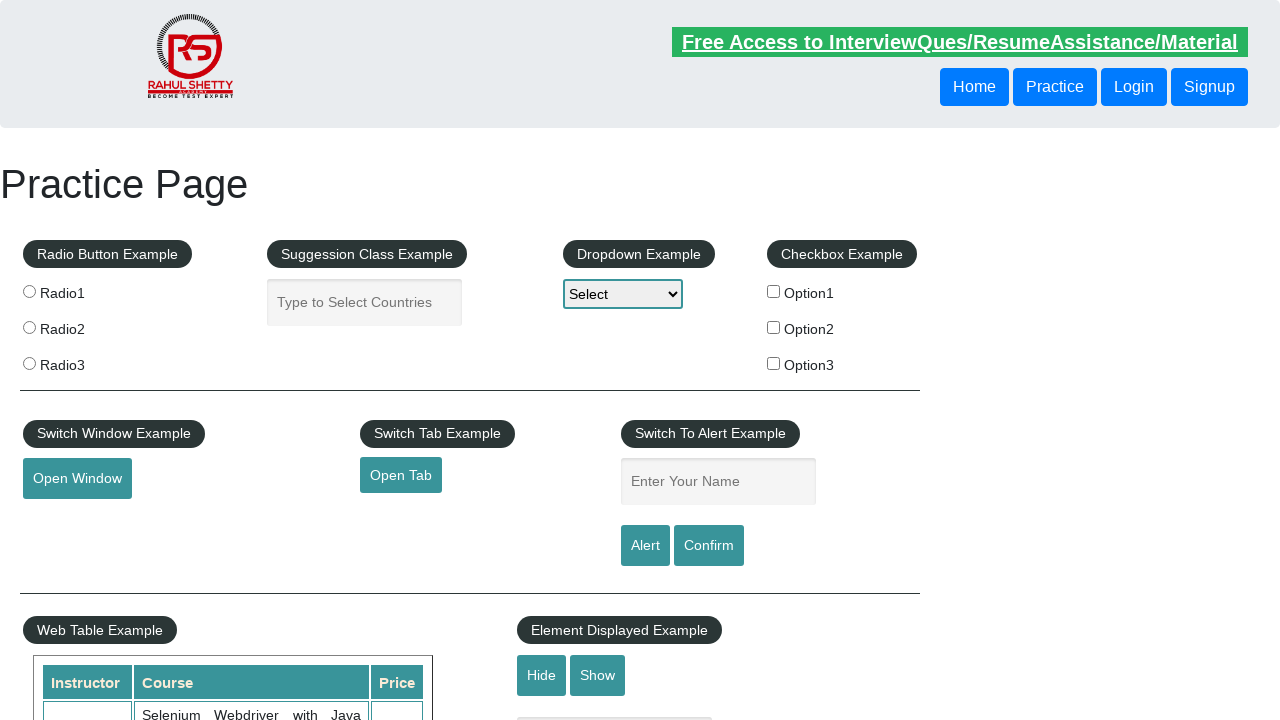

Waited for product table to be visible
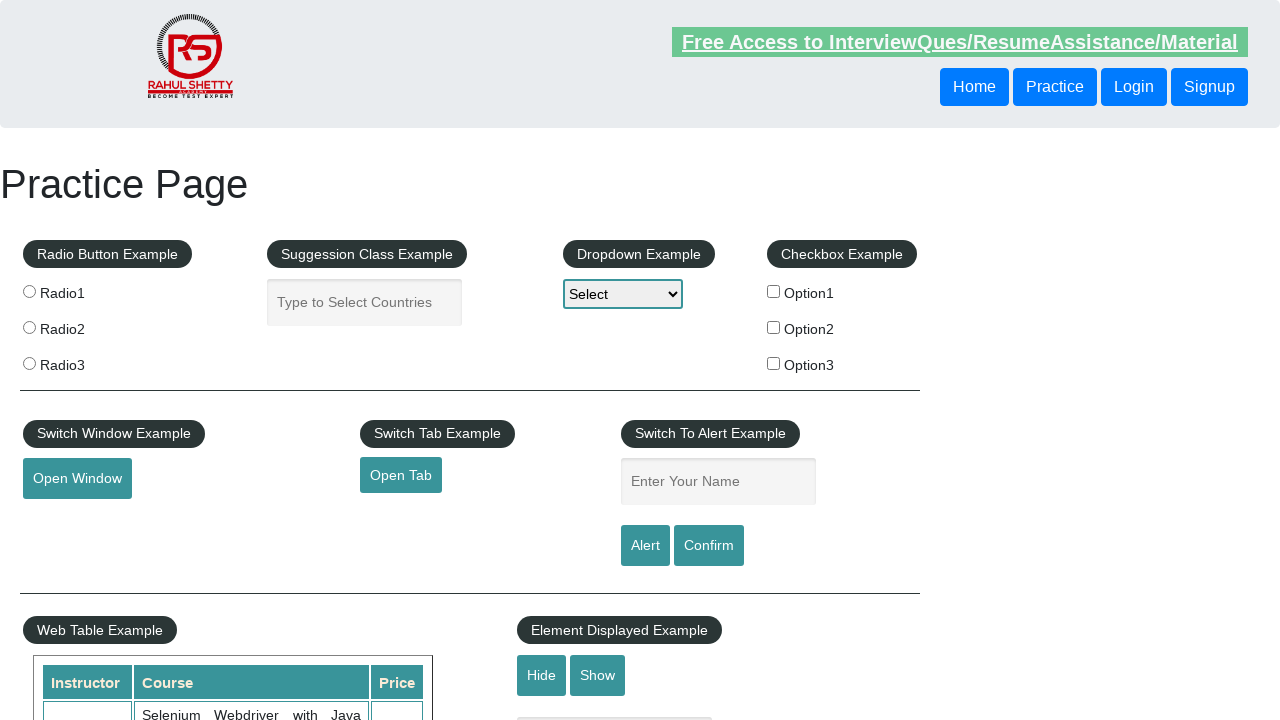

Located the product table element
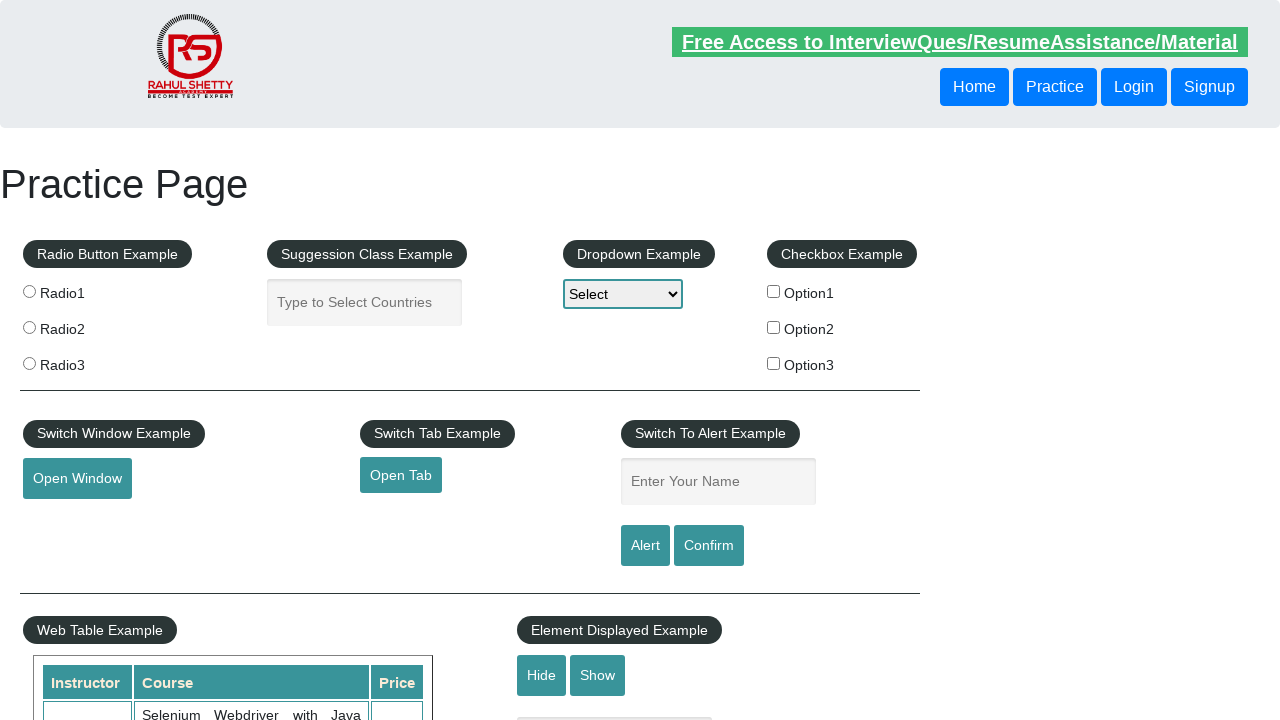

Verified table rows exist and first row is visible
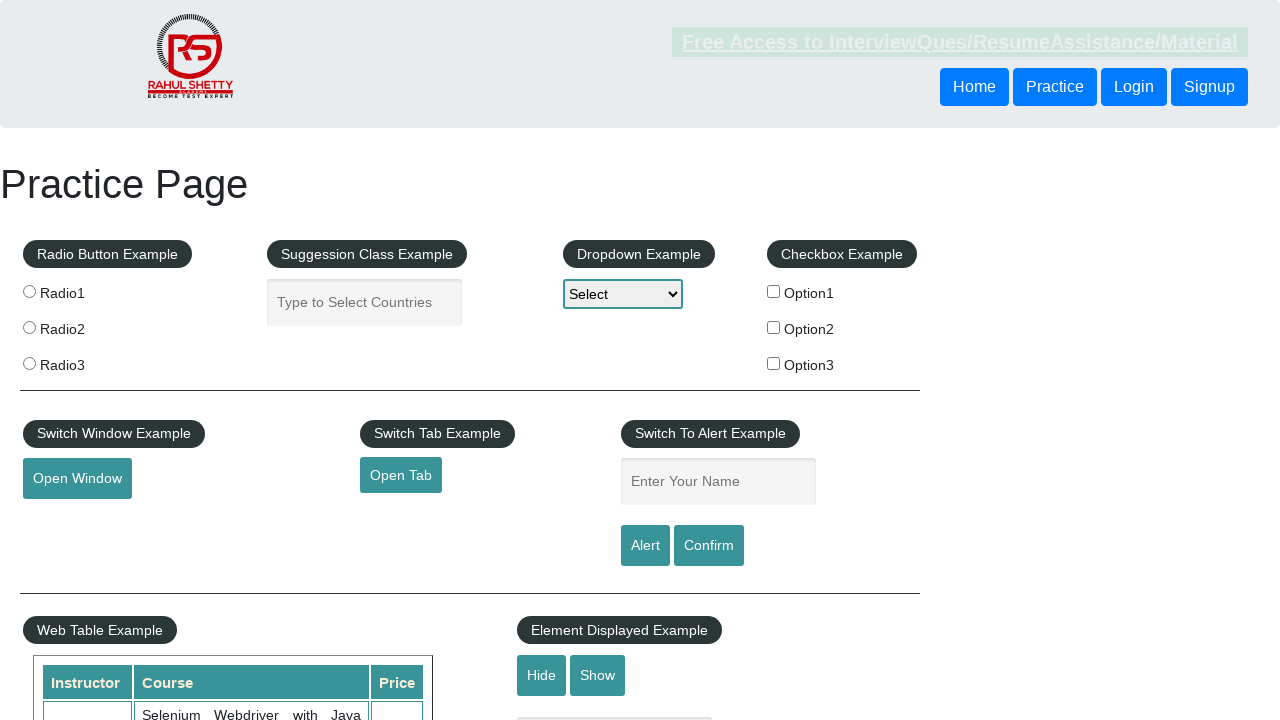

Verified header columns exist in first row
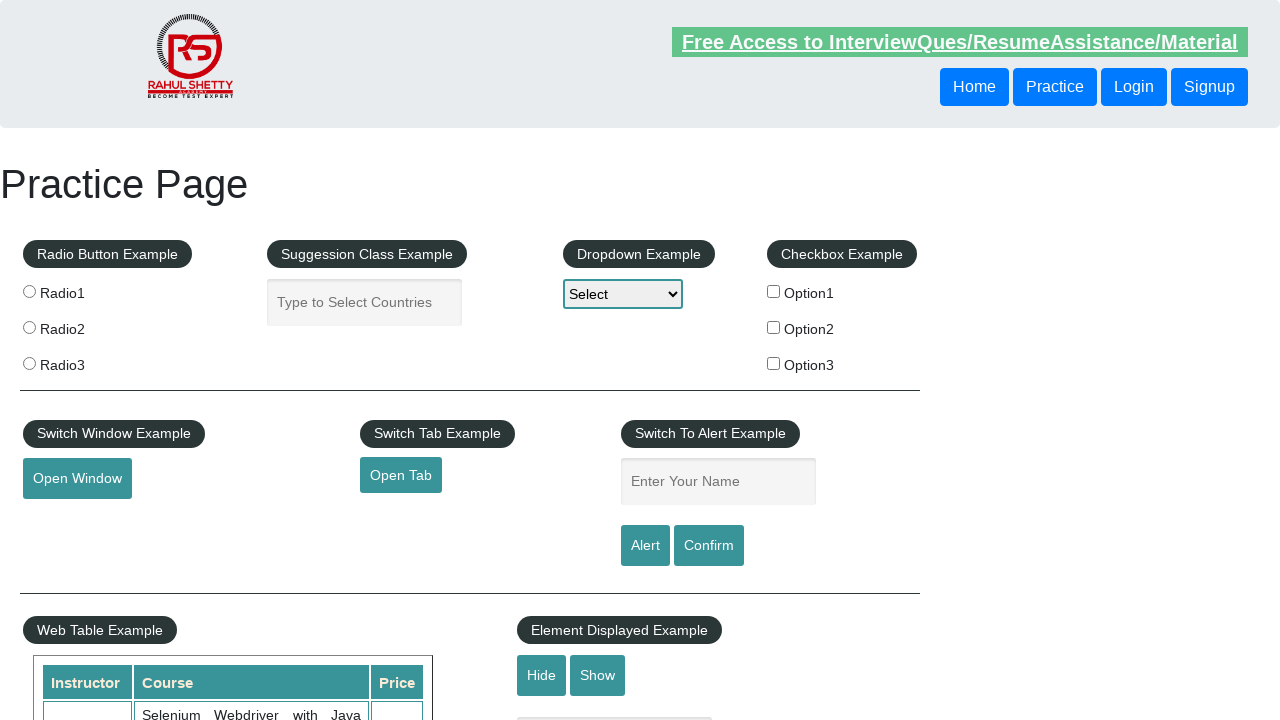

Accessed third row and verified its cells are visible
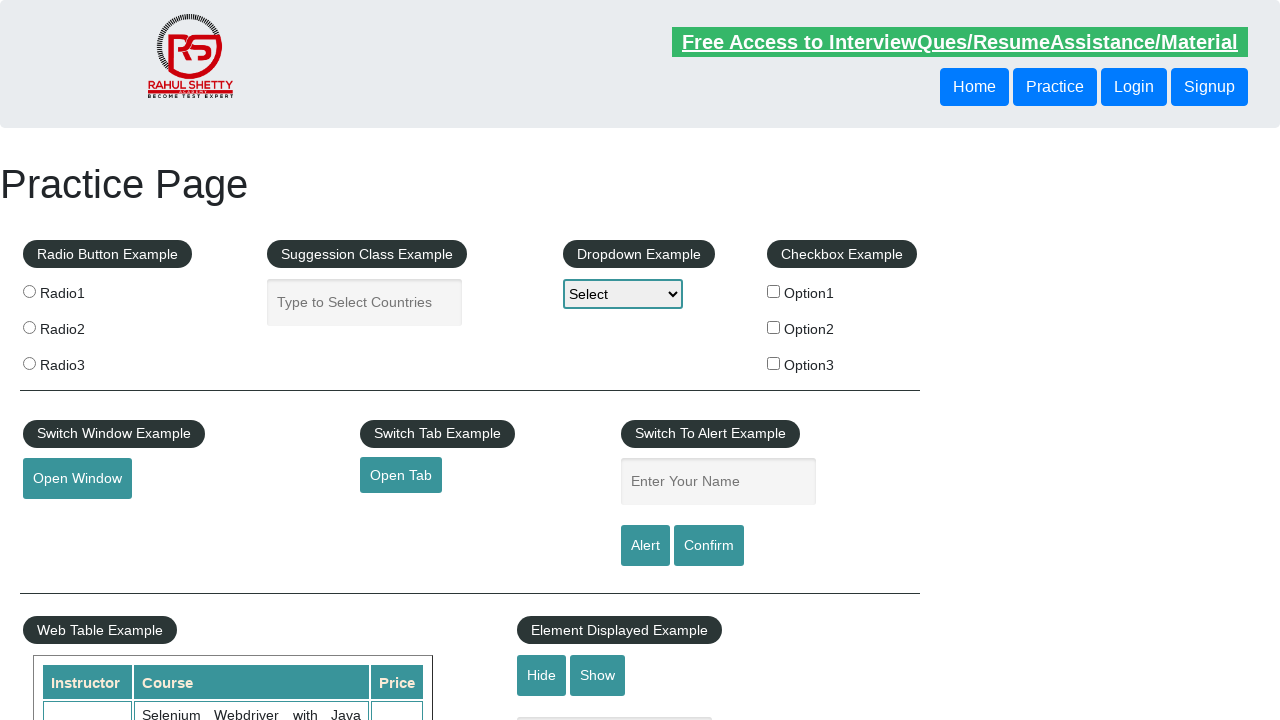

Verified access to first cell in third row
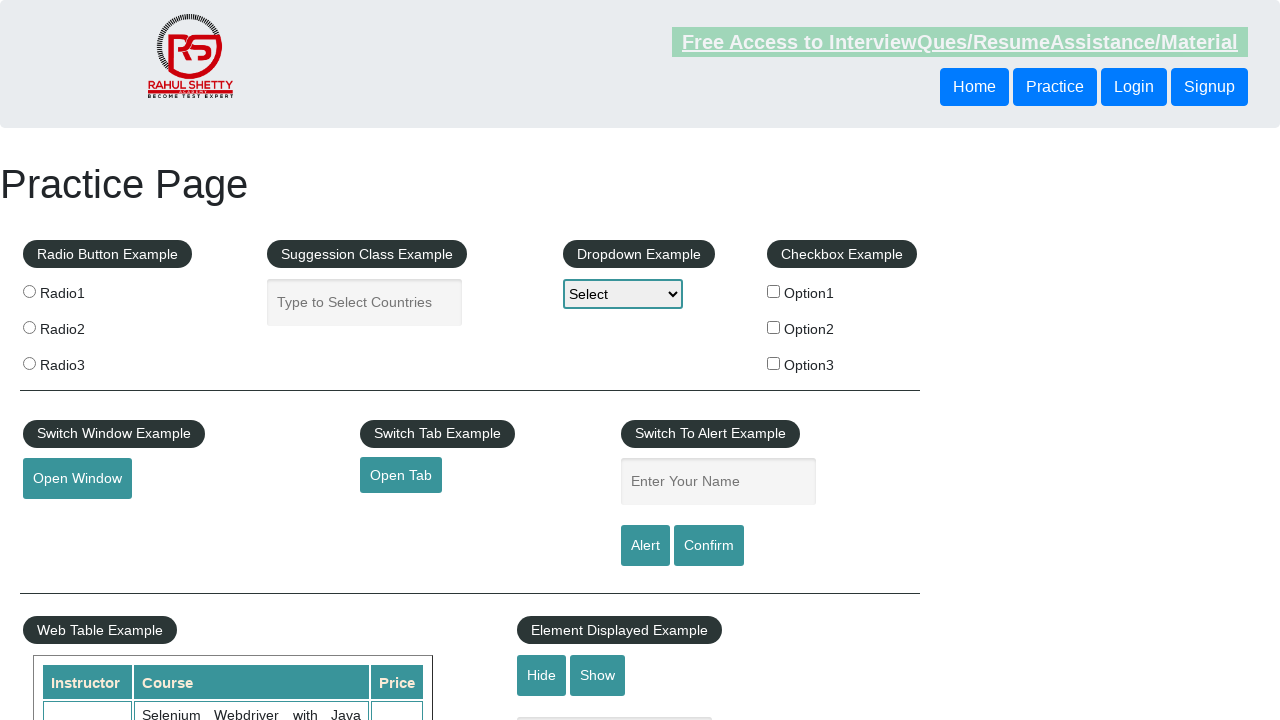

Verified access to second cell in third row
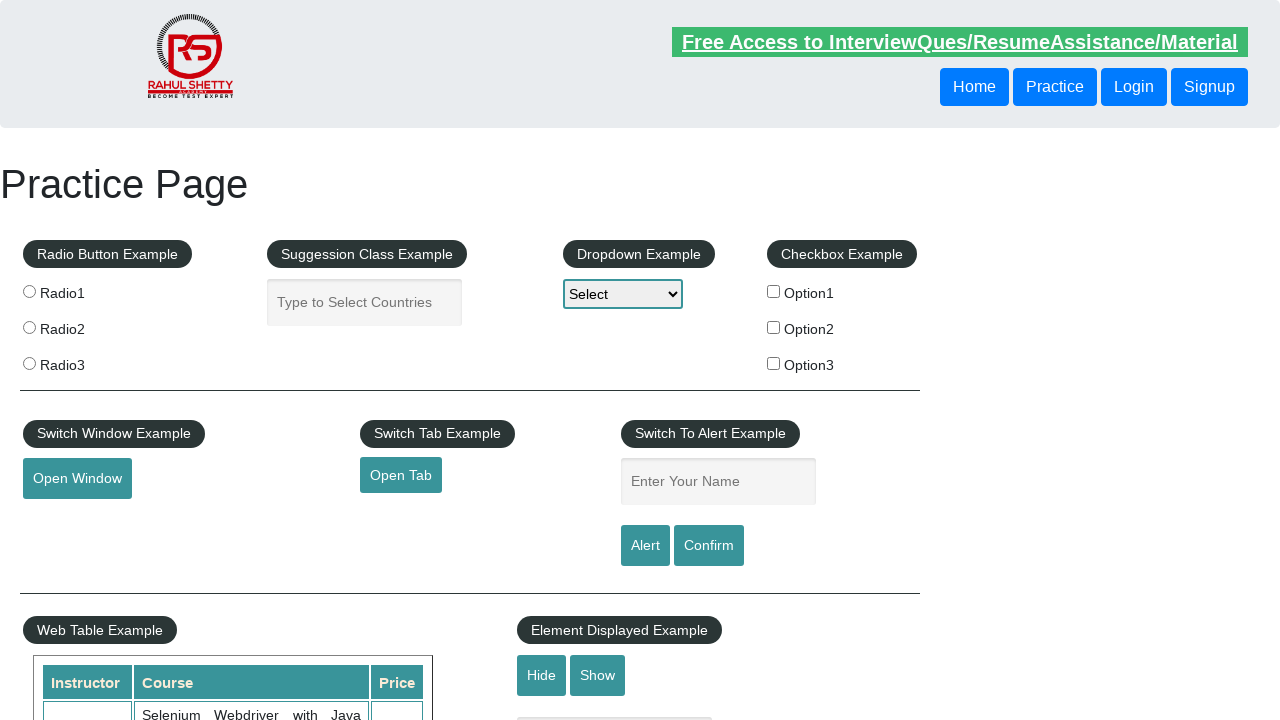

Verified access to third cell in third row
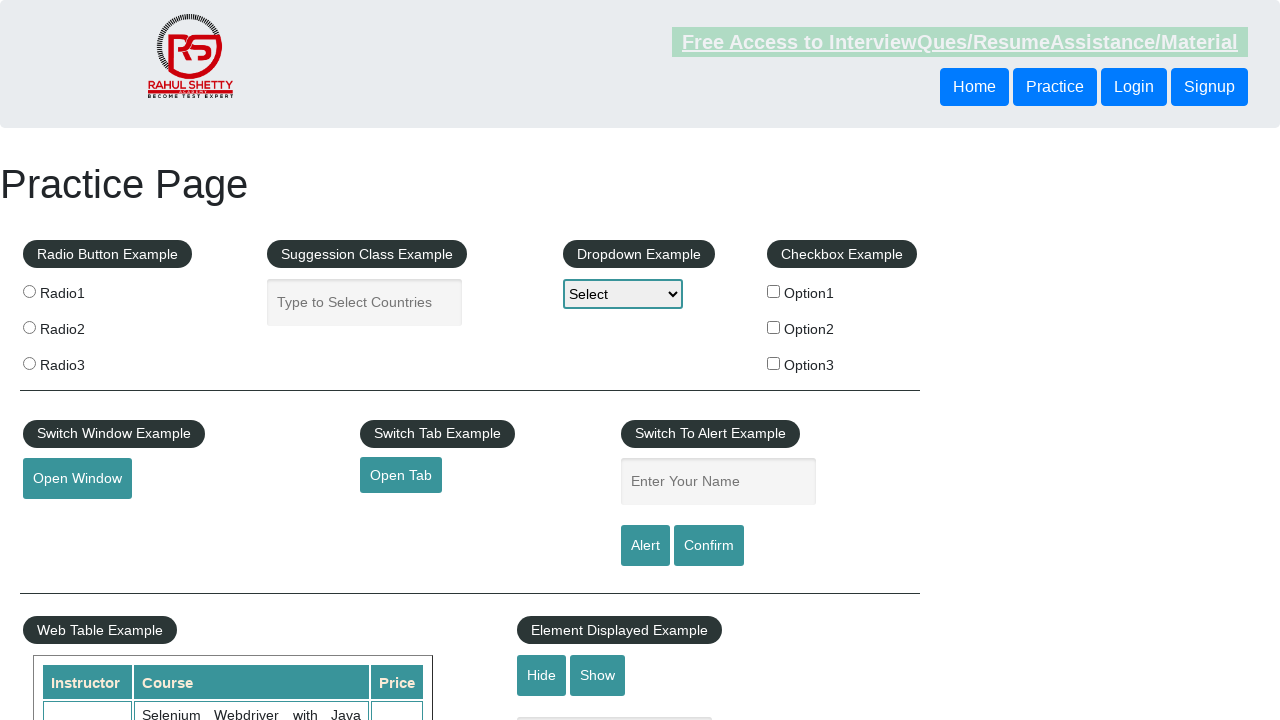

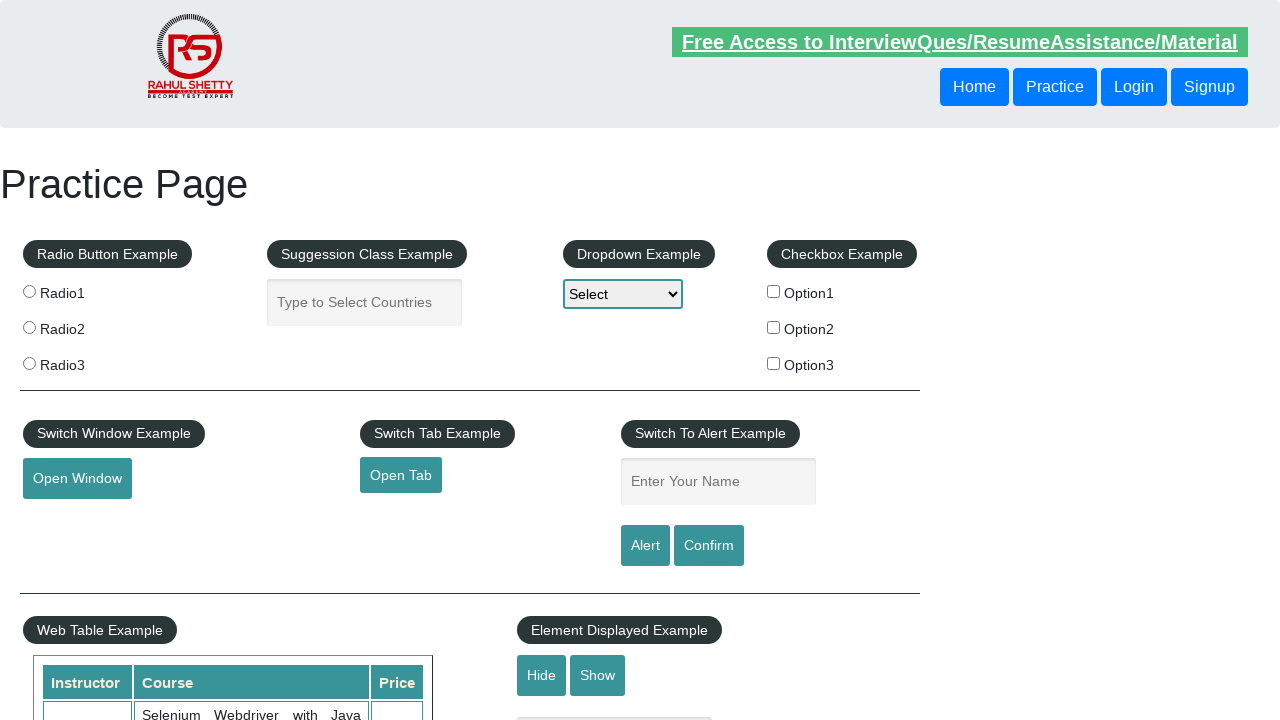